Tests JavaScript Prompt dialog by clicking the prompt button, entering text, accepting the dialog, and verifying the entered text appears in the result

Starting URL: https://the-internet.herokuapp.com/javascript_alerts

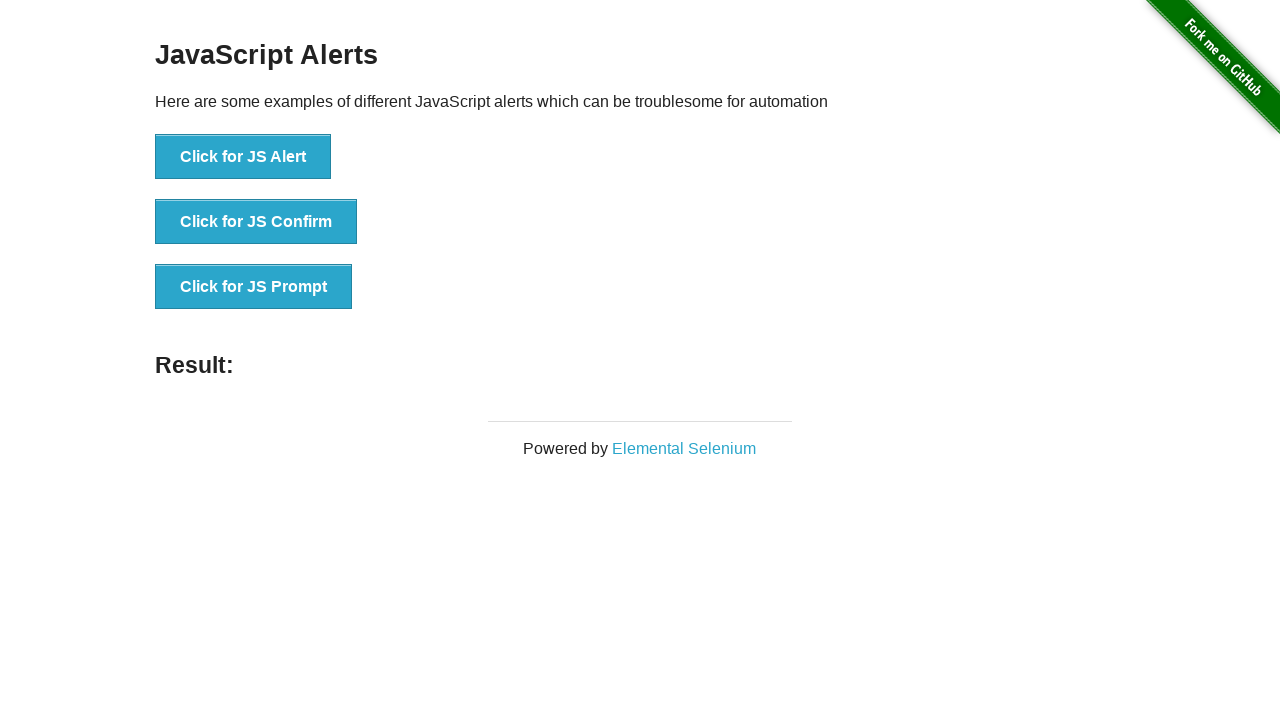

Set up dialog handler to accept prompt with text 'Abdullah'
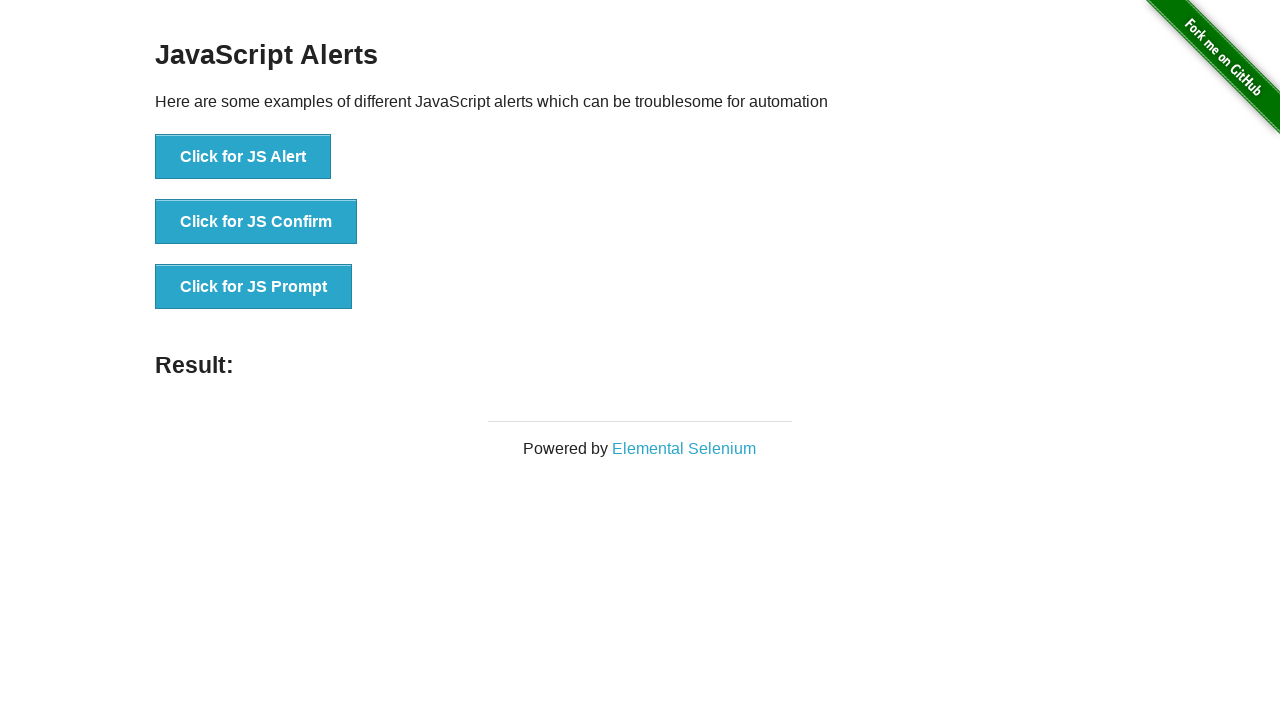

Clicked the JavaScript Prompt button at (254, 287) on xpath=//*[text()='Click for JS Prompt']
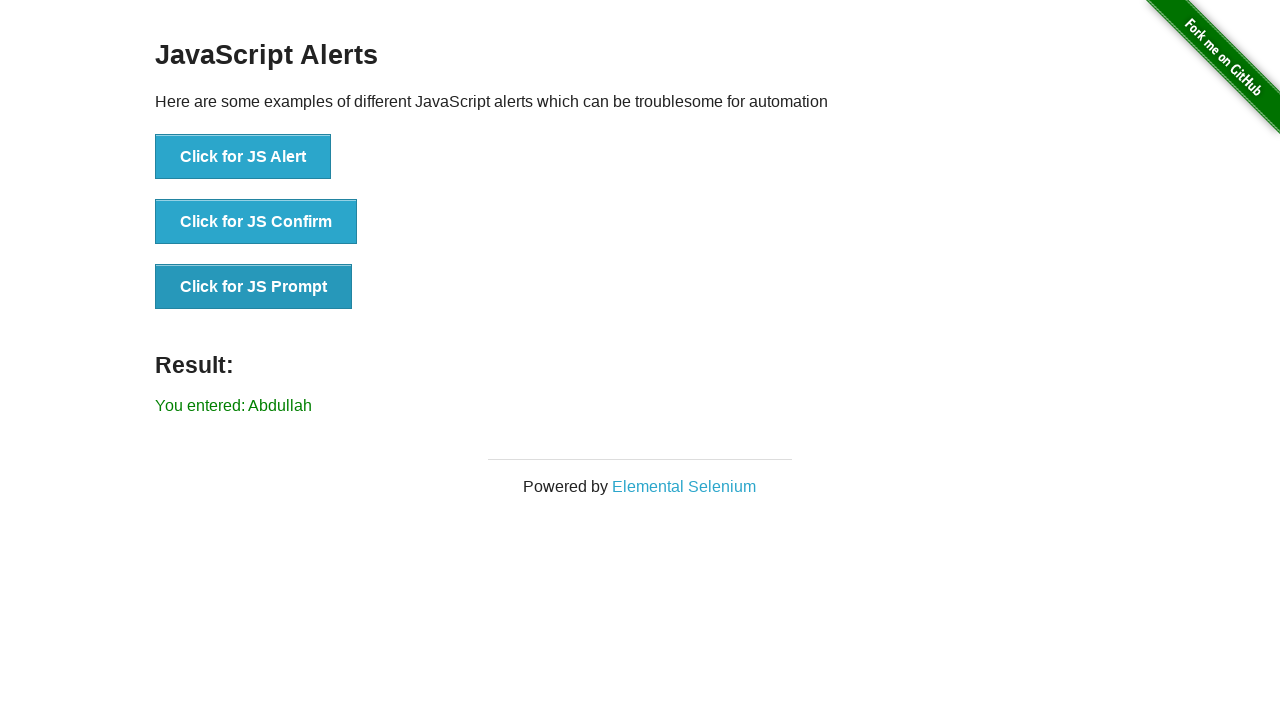

Result element loaded after prompt dialog was handled
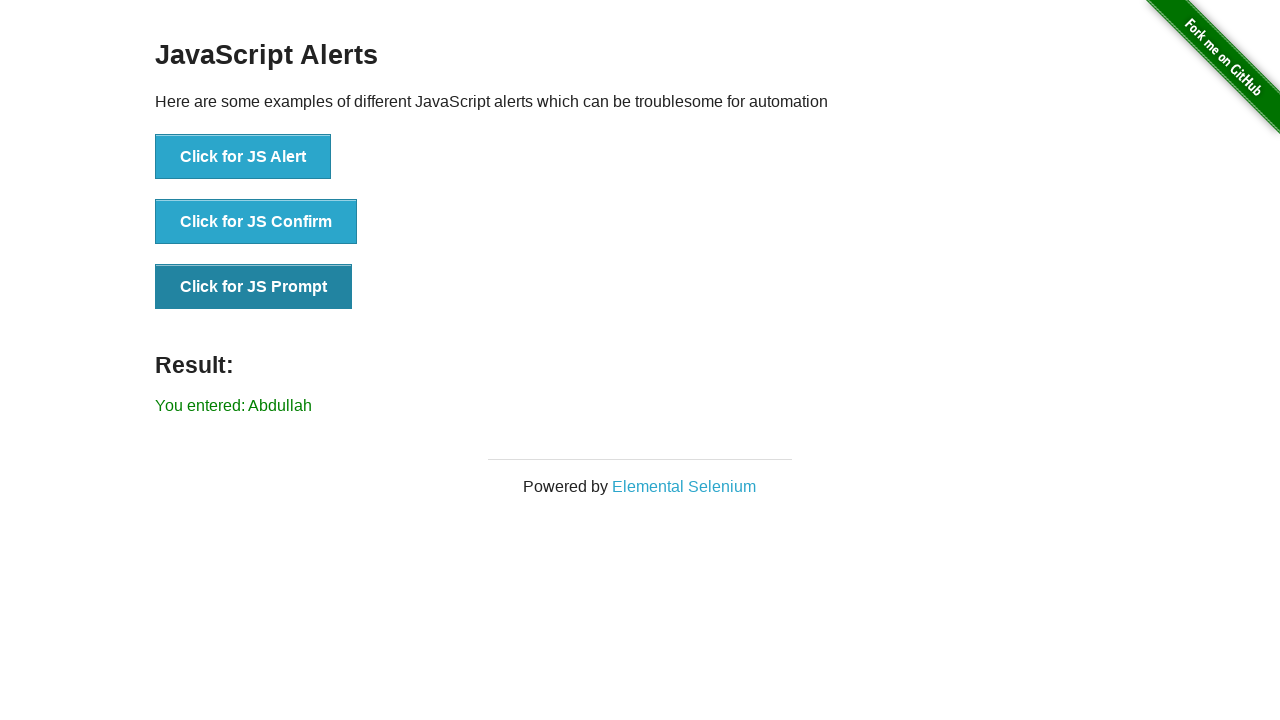

Retrieved result text content
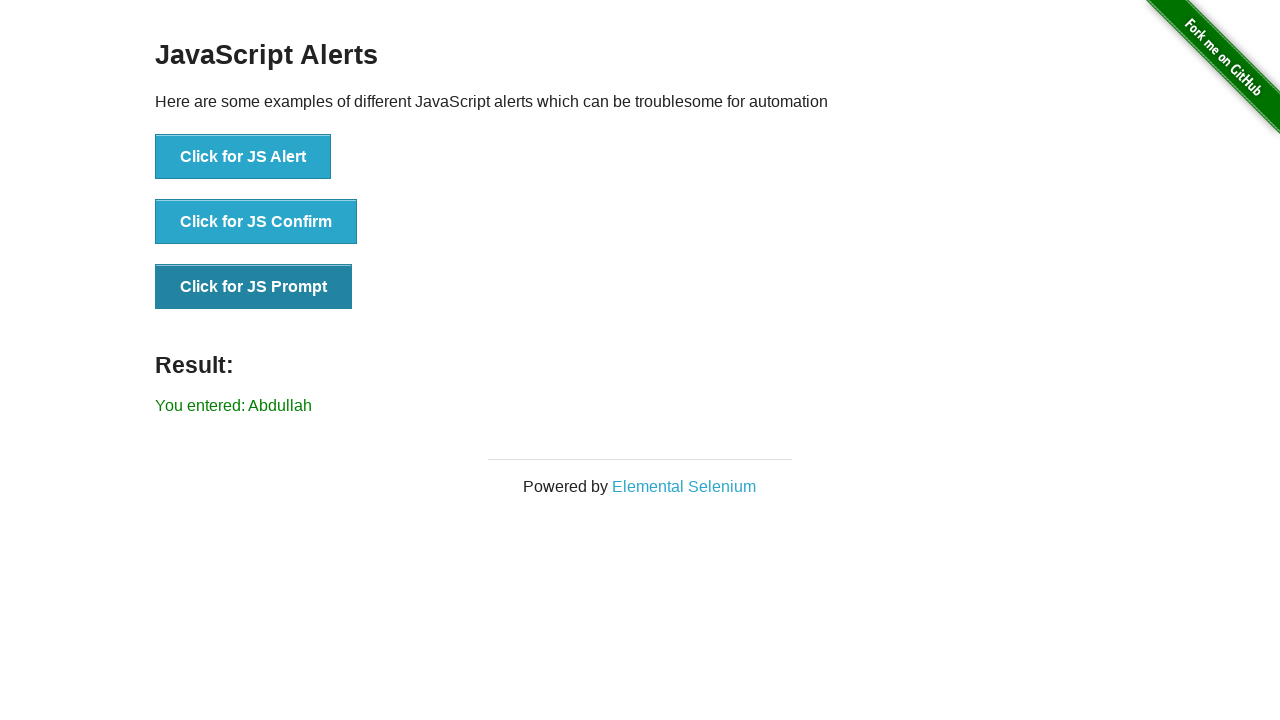

Verified that 'Abdullah' text appears in the result element
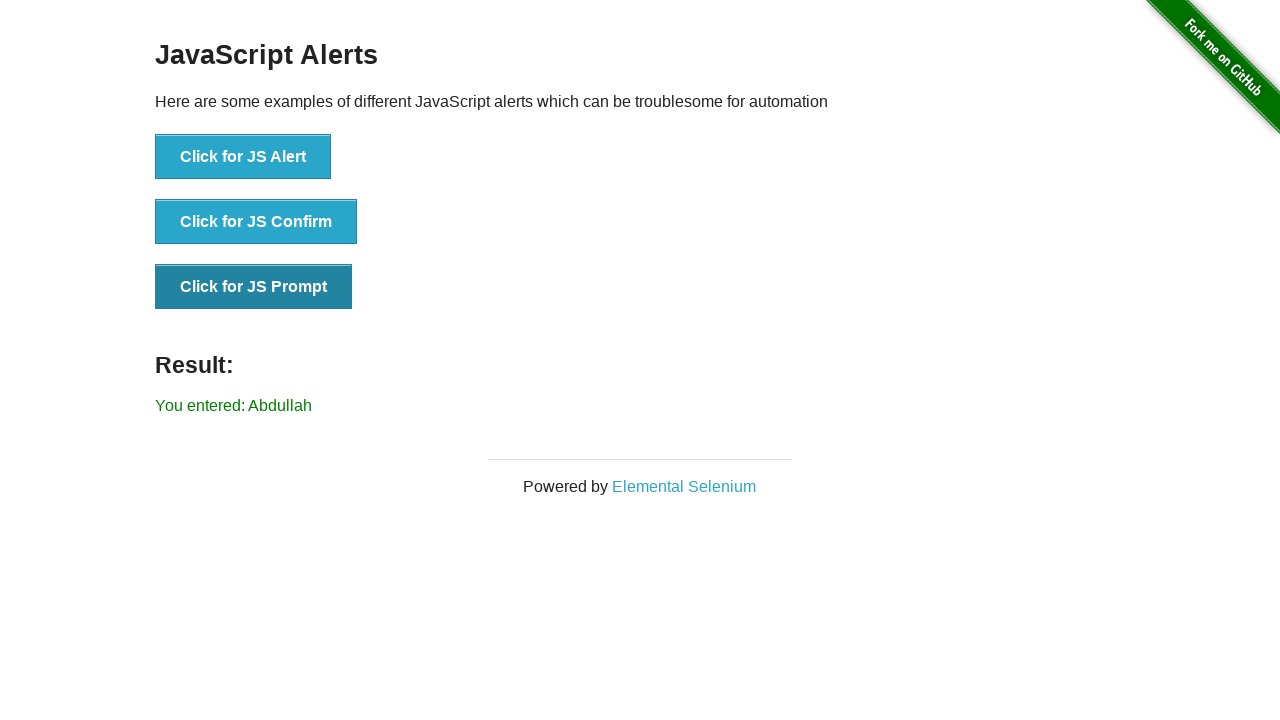

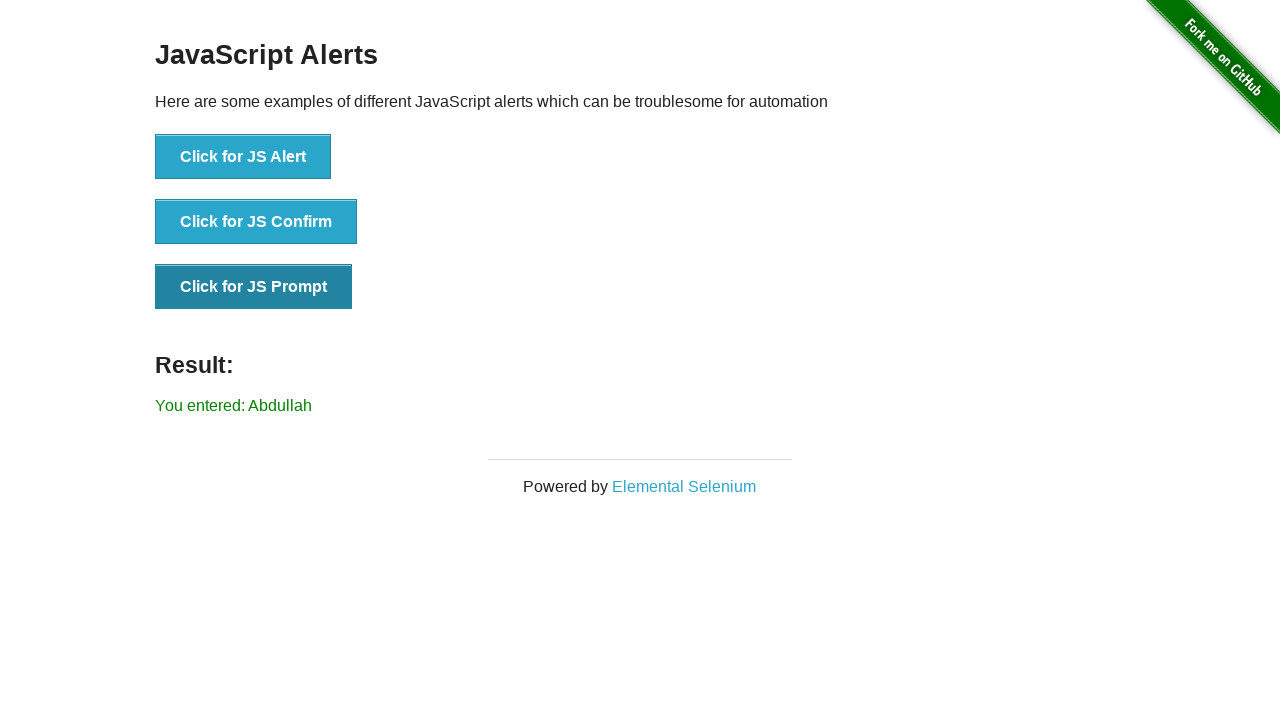